Tests key press functionality by navigating to the key presses page and typing a character into the target input.

Starting URL: https://the-internet.herokuapp.com

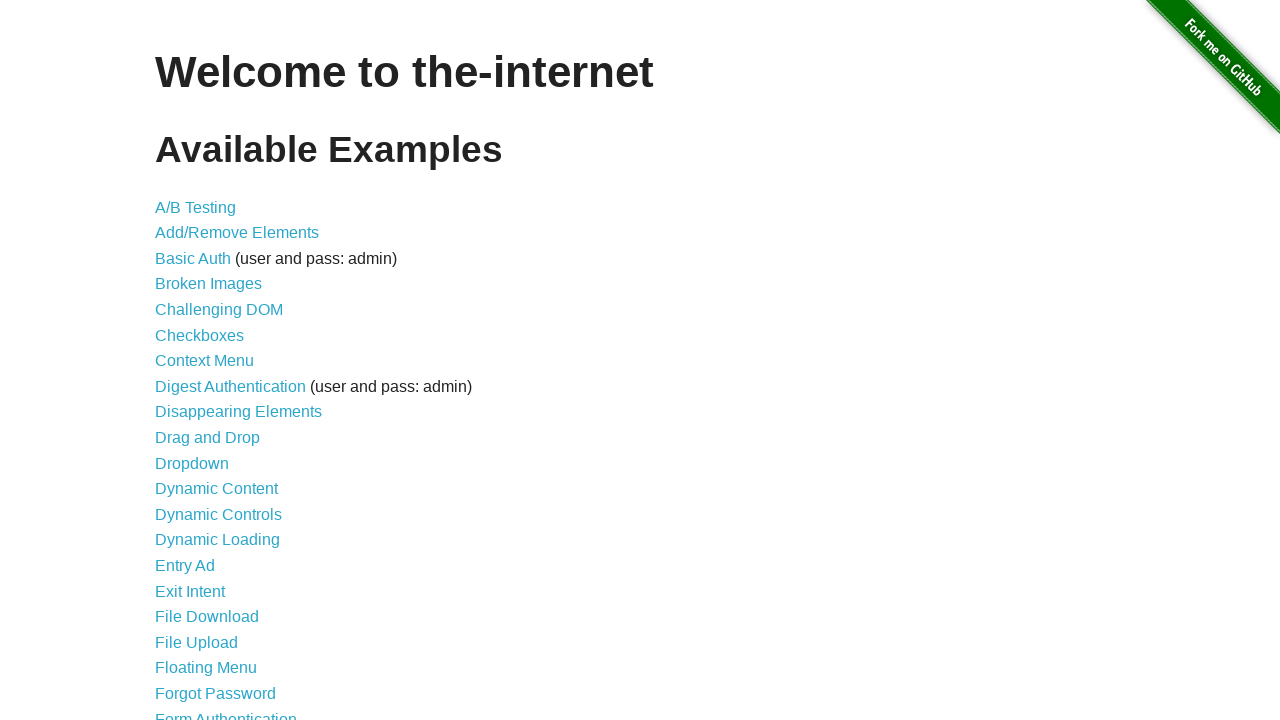

Clicked on Key Presses link at (200, 360) on text=Key Presses
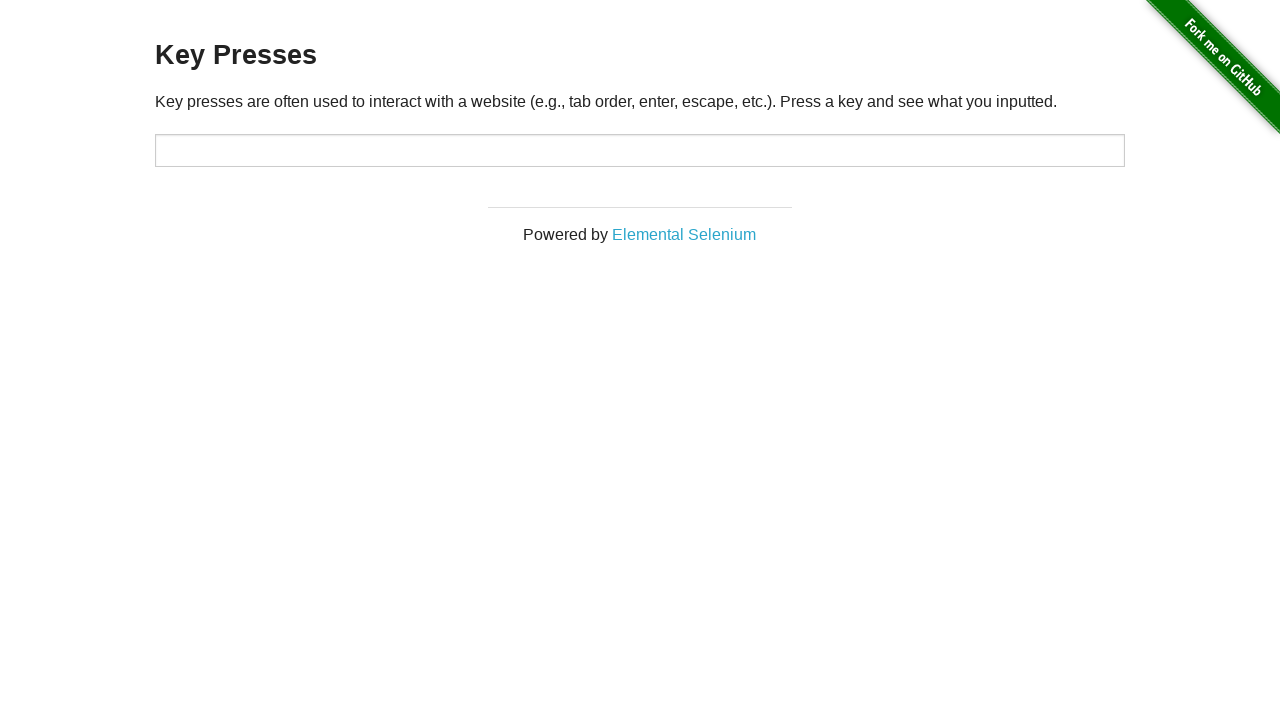

Typed character 'h' into target input field on #target
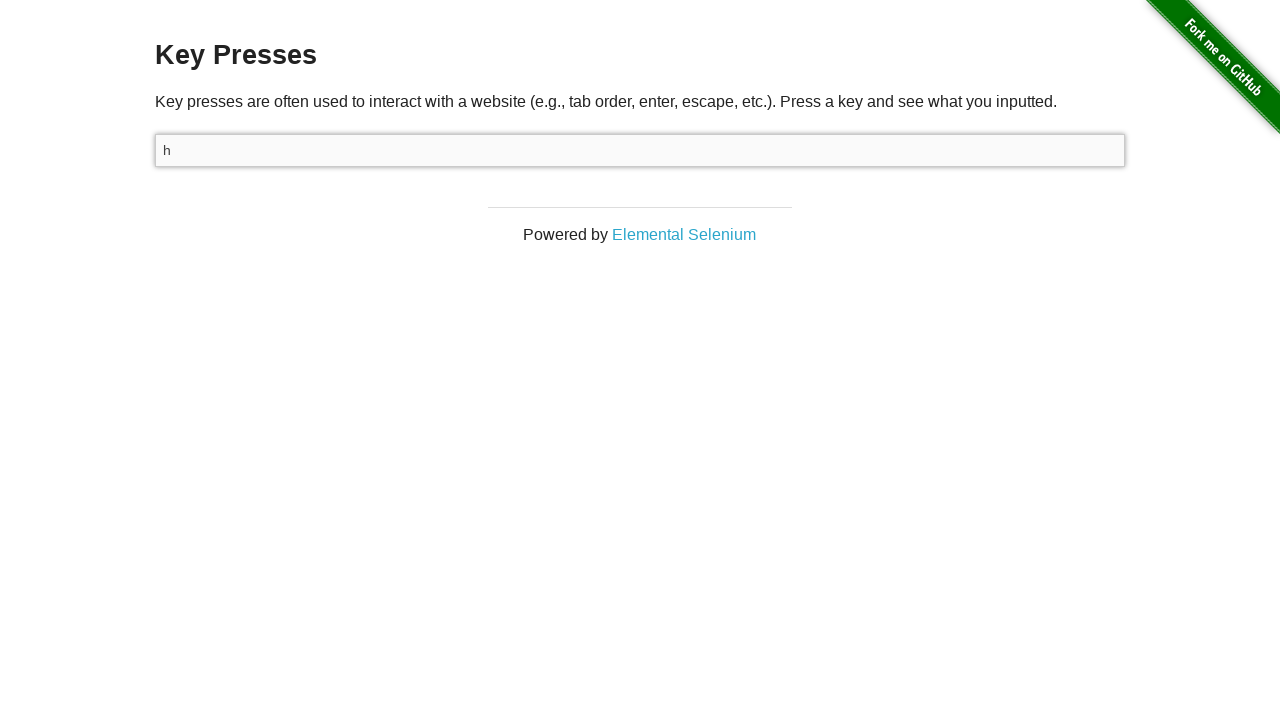

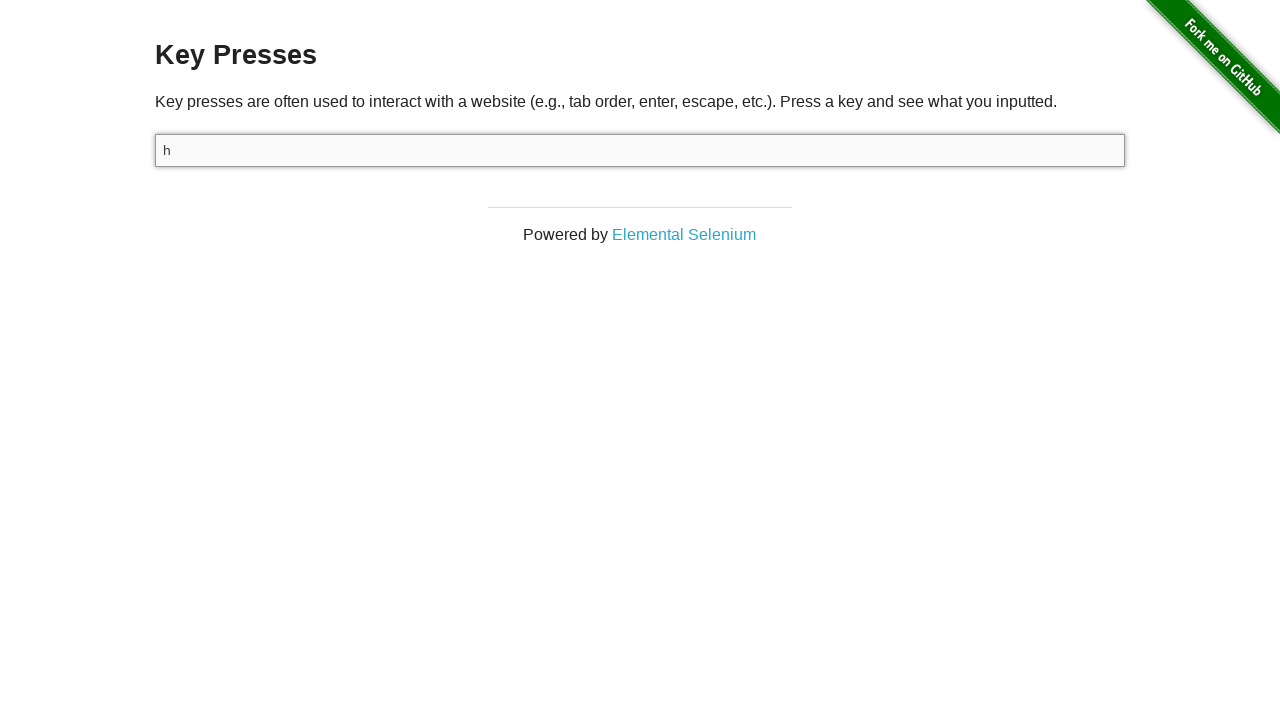